Tests drag and drop functionality on the jQuery UI droppable demo by dragging an element from the draggable source to the droppable target area.

Starting URL: https://jqueryui.com/resources/demos/droppable/default.html

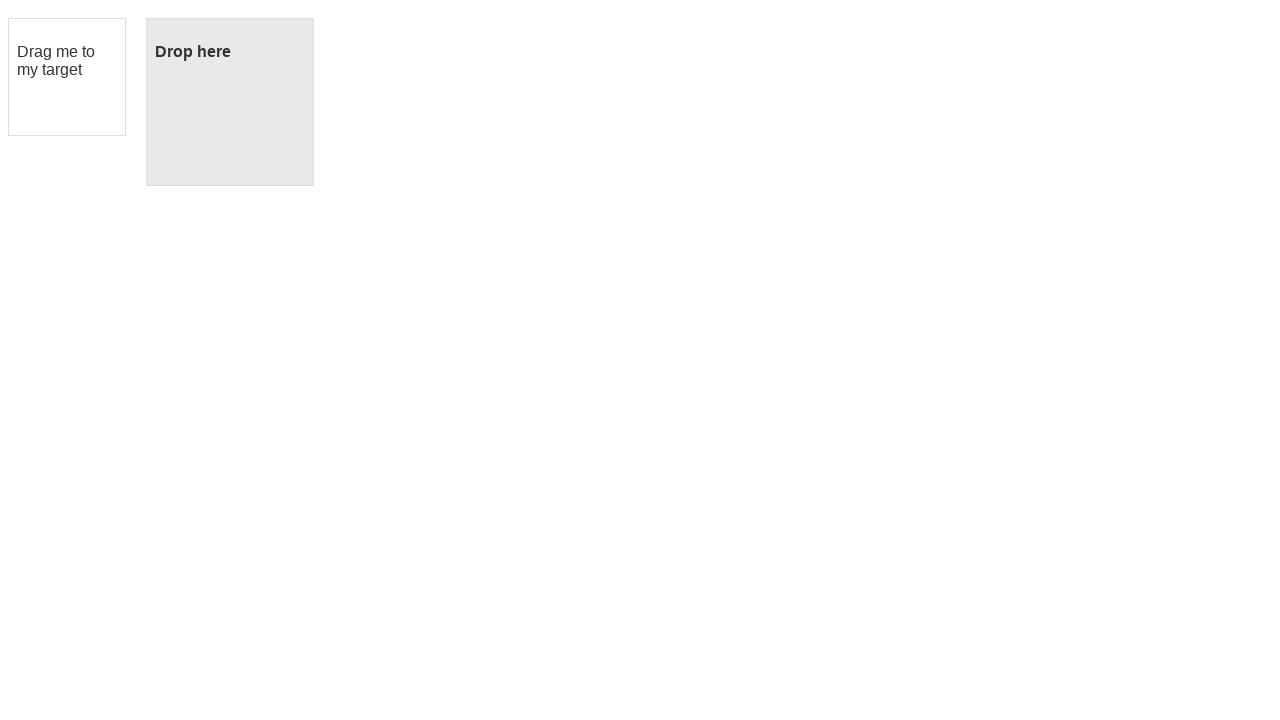

Waited for draggable element to be visible
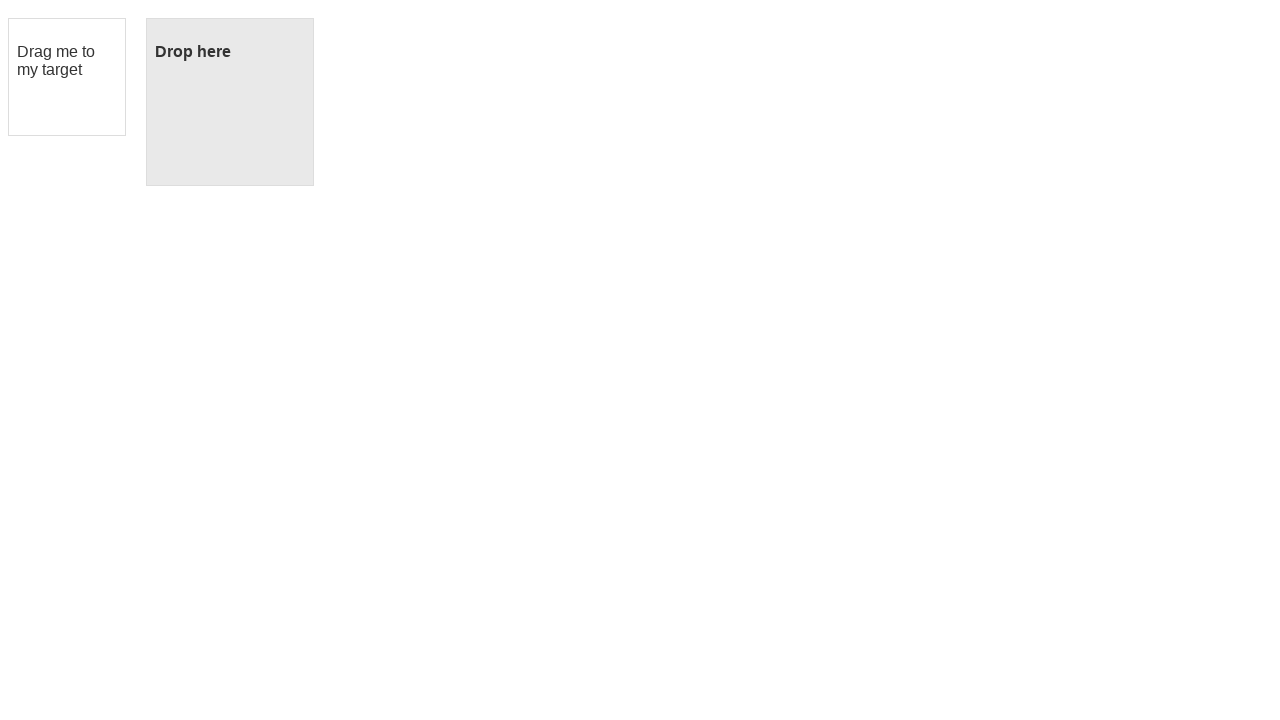

Waited for droppable target element to be visible
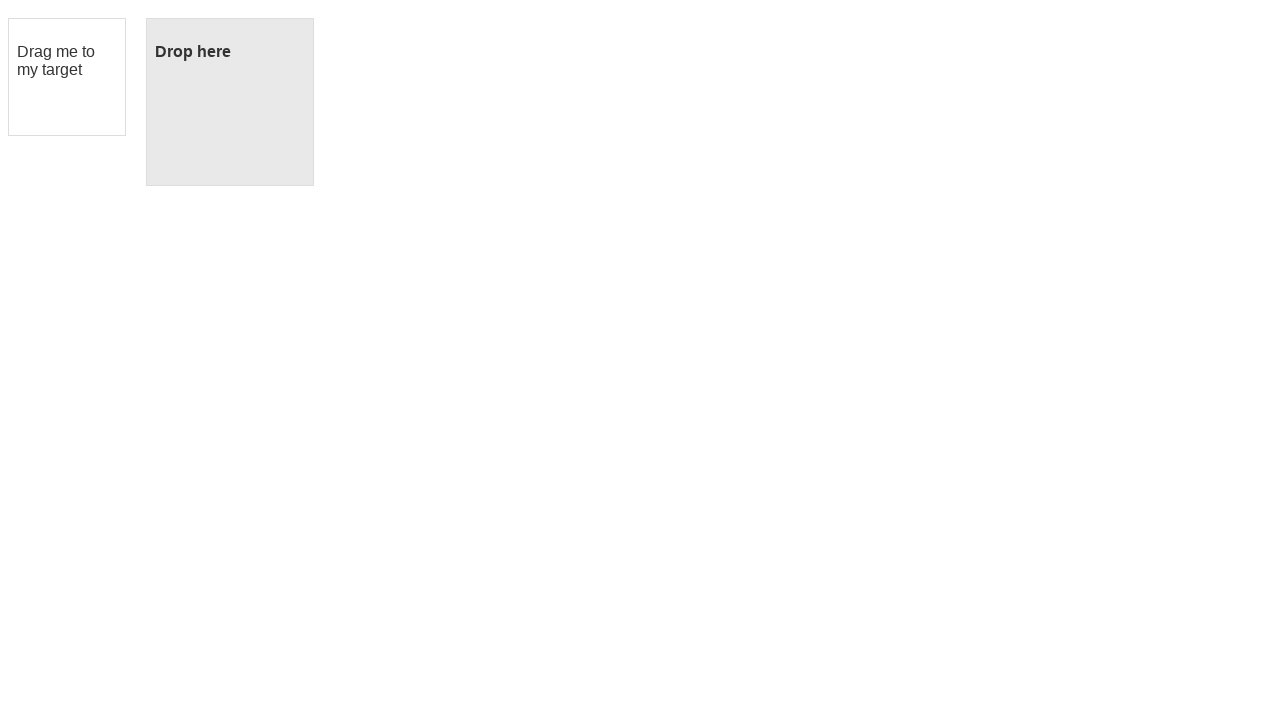

Dragged draggable element and dropped it on droppable target at (230, 102)
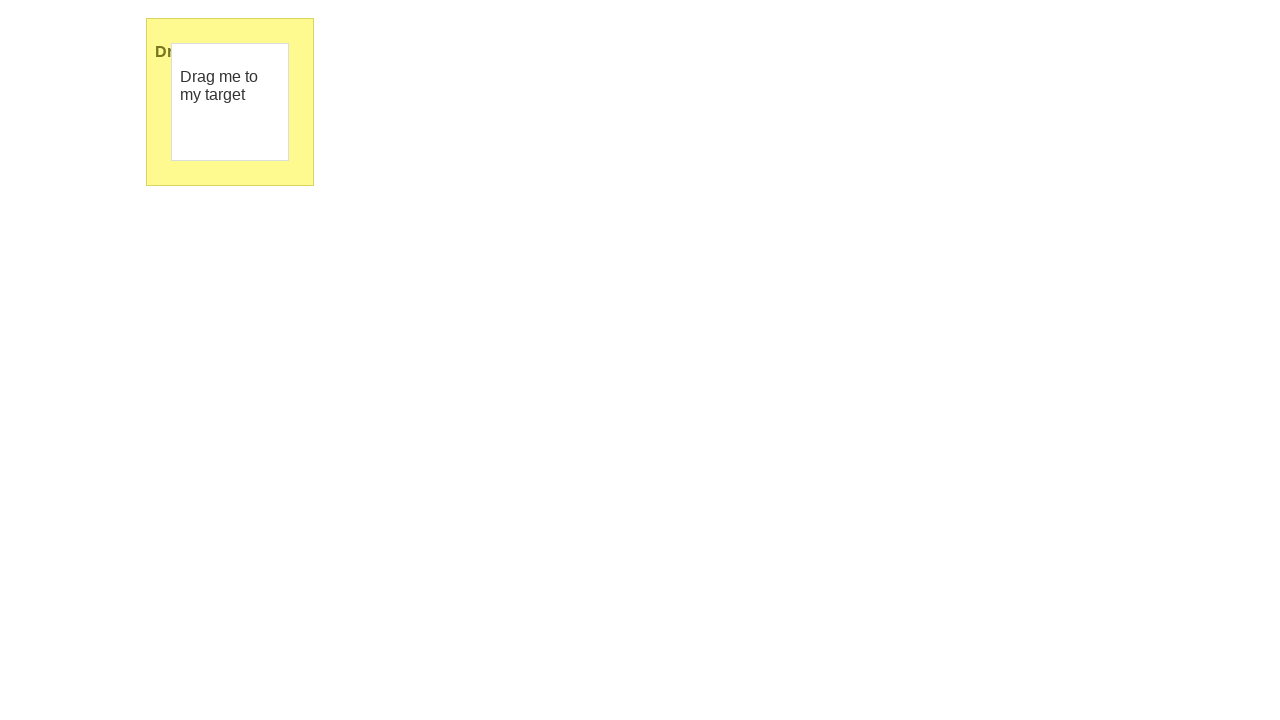

Verified drop was successful - droppable element now shows 'Dropped!' text
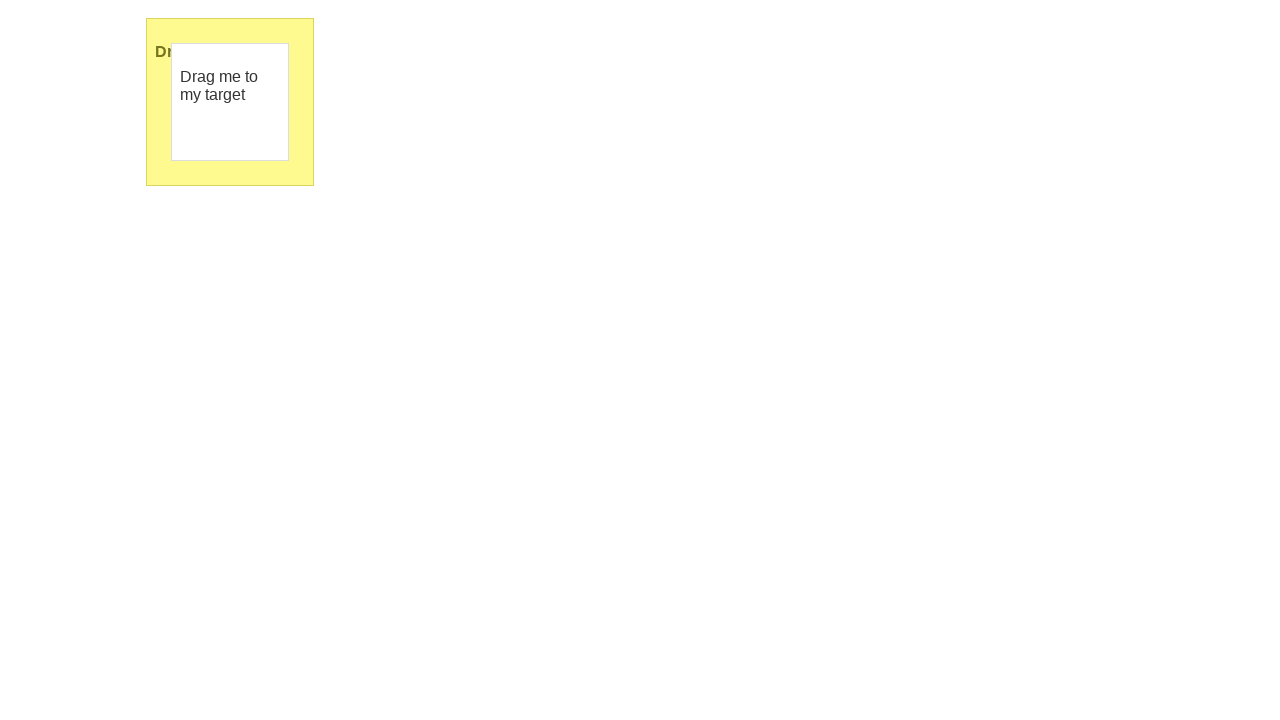

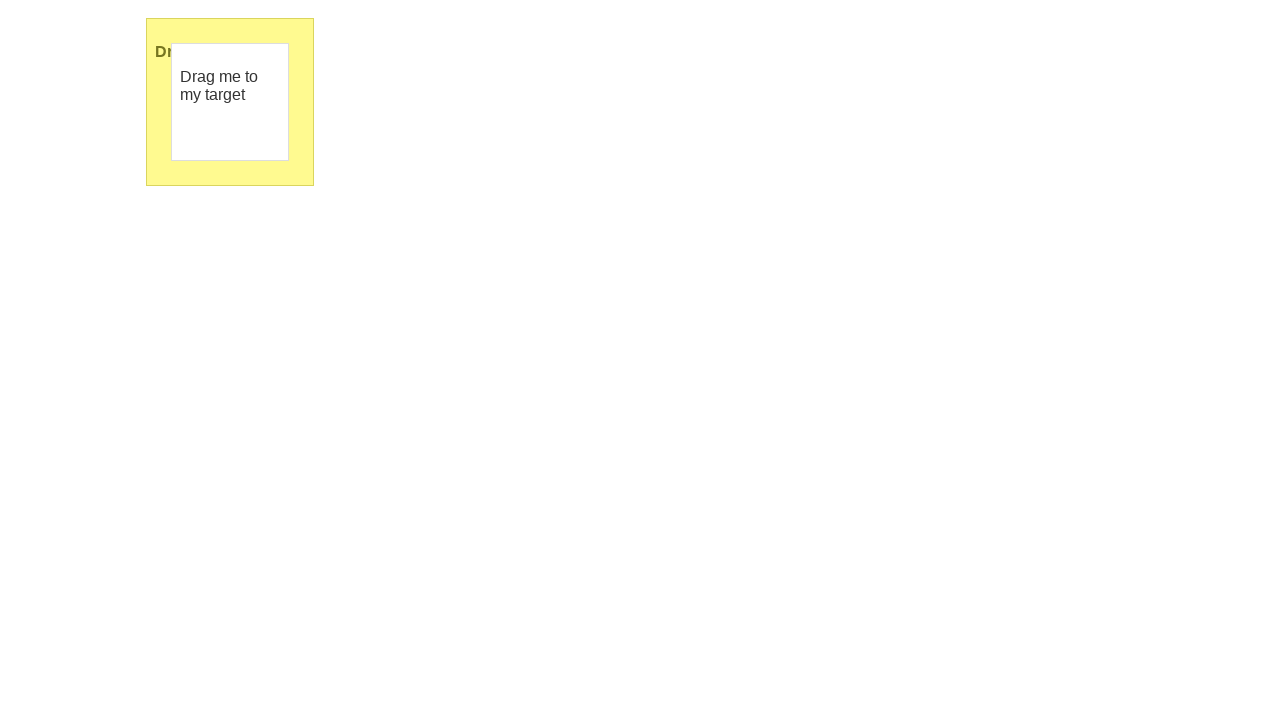